Tests JavaScript confirmation alert handling by clicking a button that triggers an alert and then accepting the alert dialog.

Starting URL: http://www.tizag.com/javascriptT/javascriptalert.php

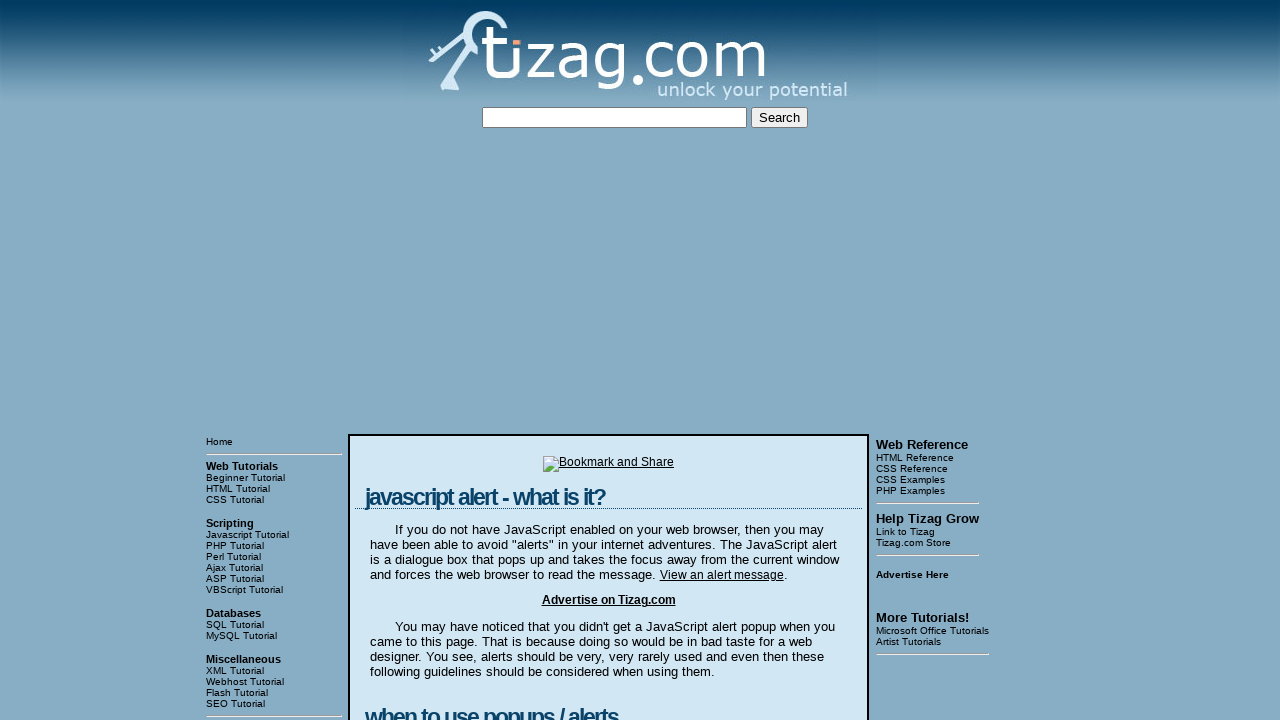

Set up dialog handler to accept confirmation alerts
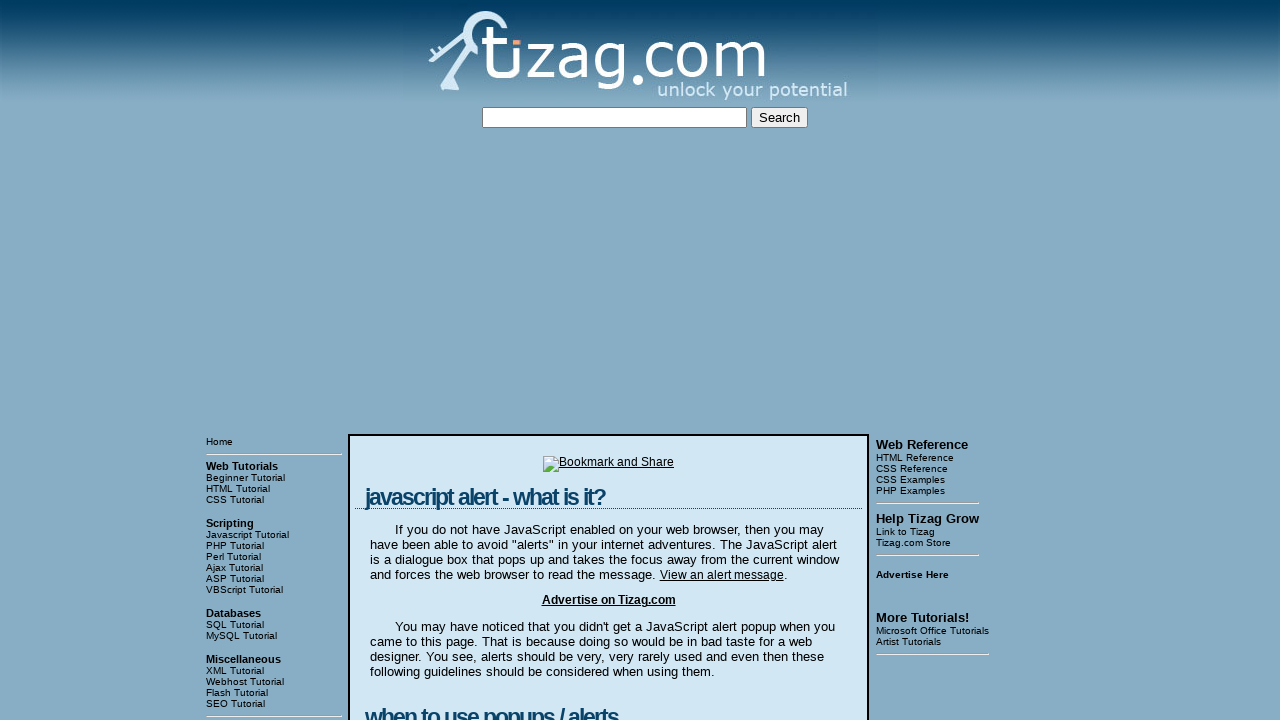

Clicked the Confirmation Alert button to trigger the dialog at (428, 361) on input[value='Confirmation Alert']
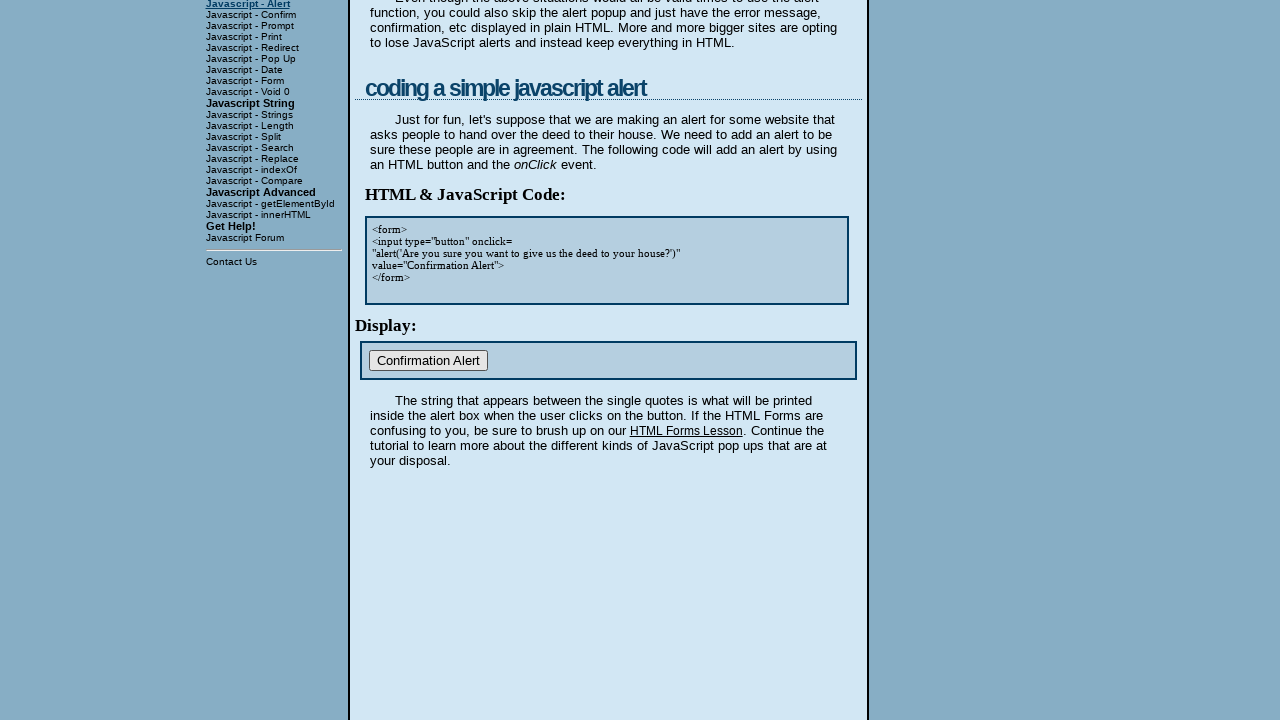

Waited for dialog to be handled
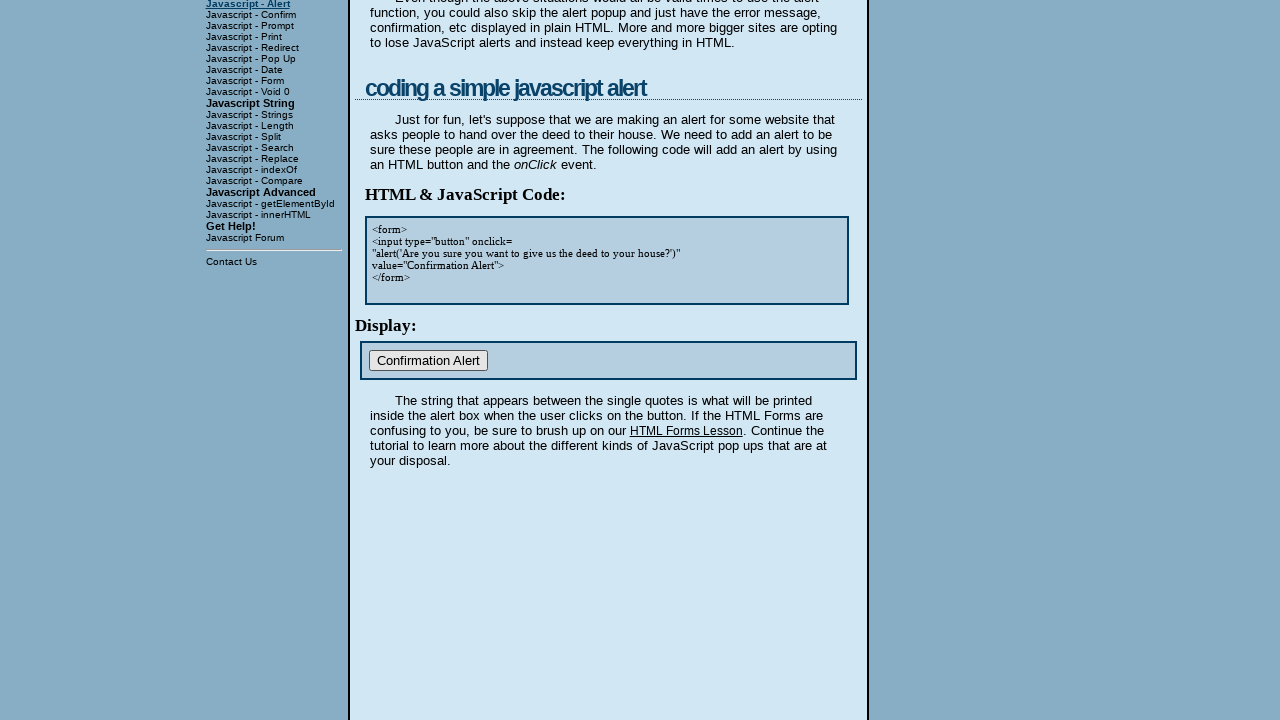

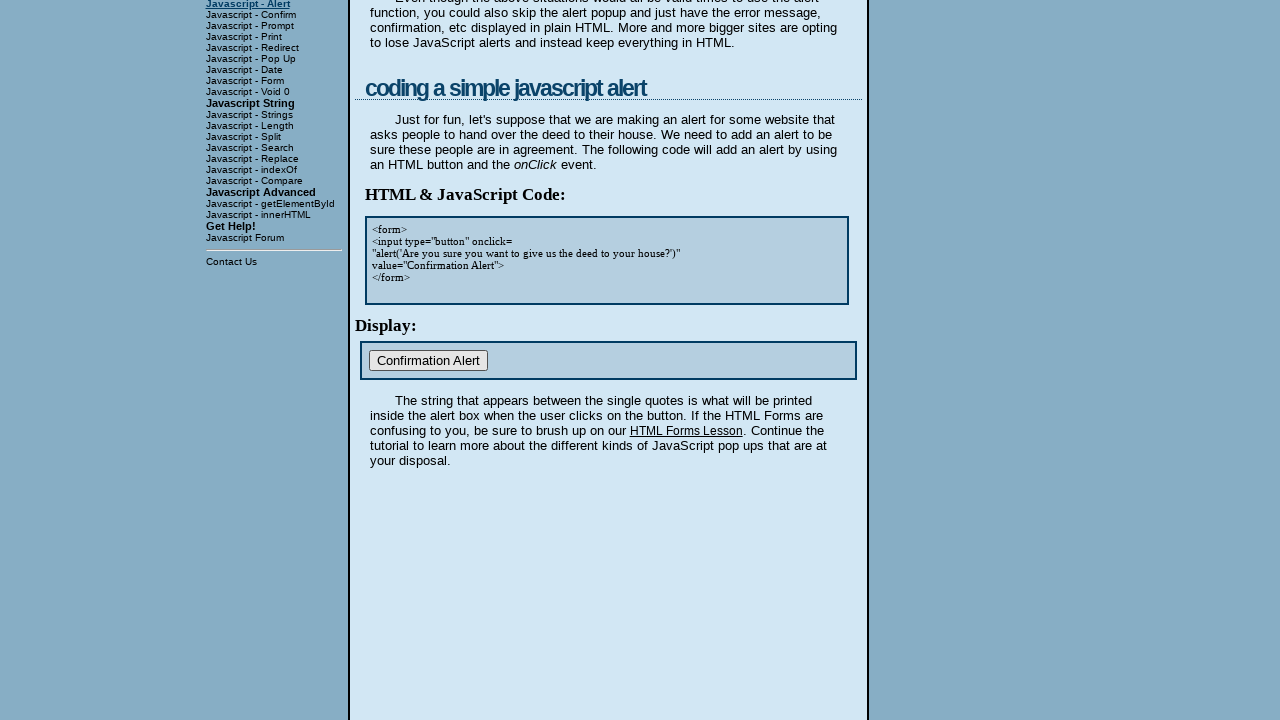